Tests handling of JavaScript alert dialogs by clicking an alert button, verifying the alert message, and accepting it

Starting URL: https://testautomationpractice.blogspot.com/

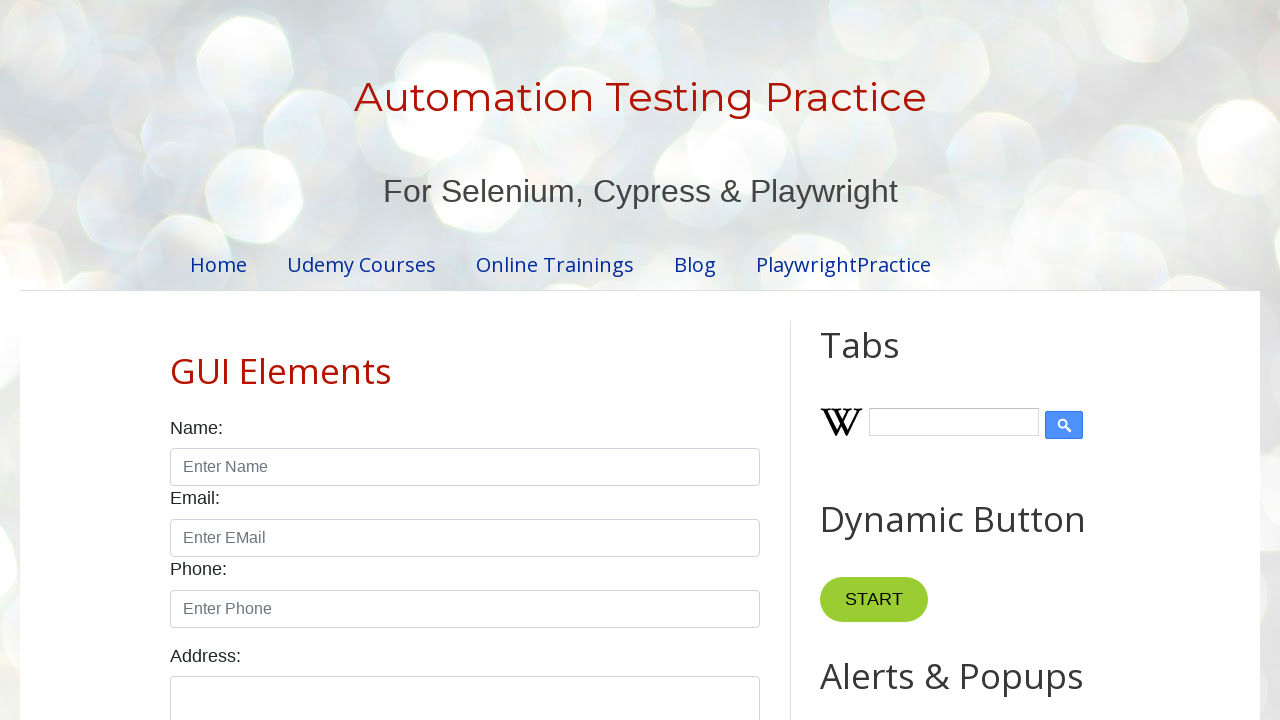

Set up dialog handler for alerts
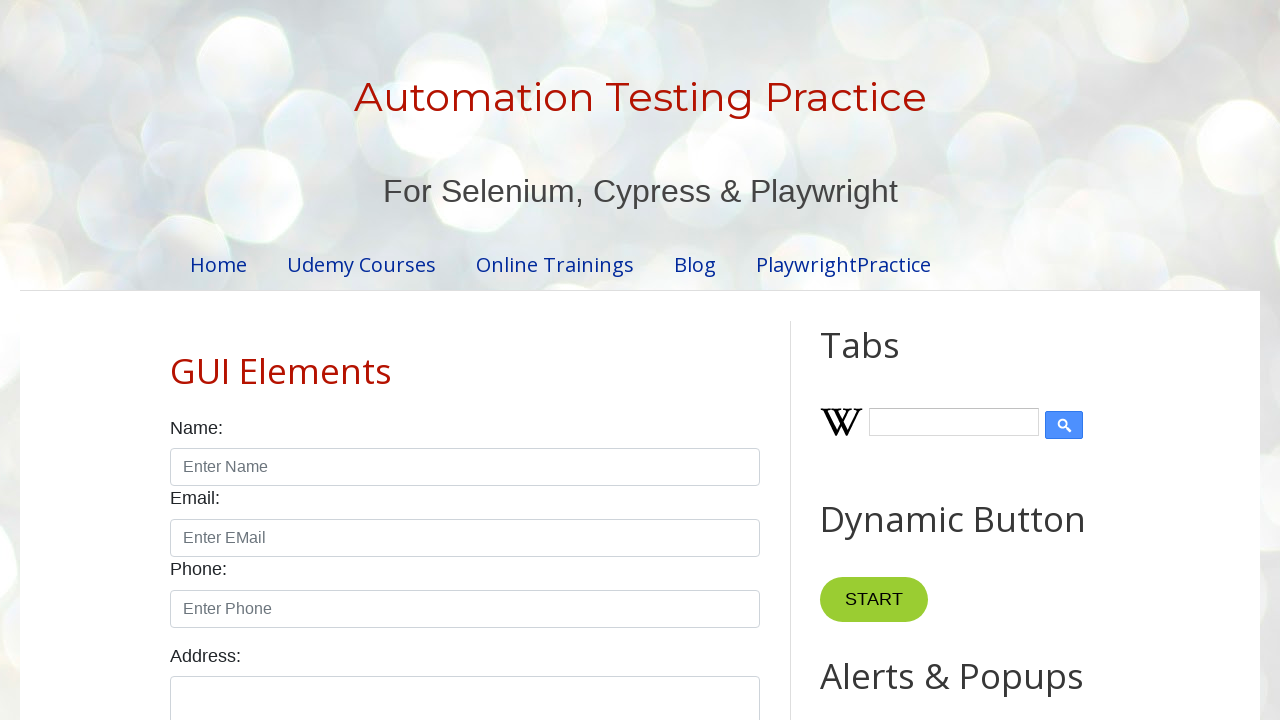

Clicked alert button to trigger the dialog at (888, 361) on #alertBtn
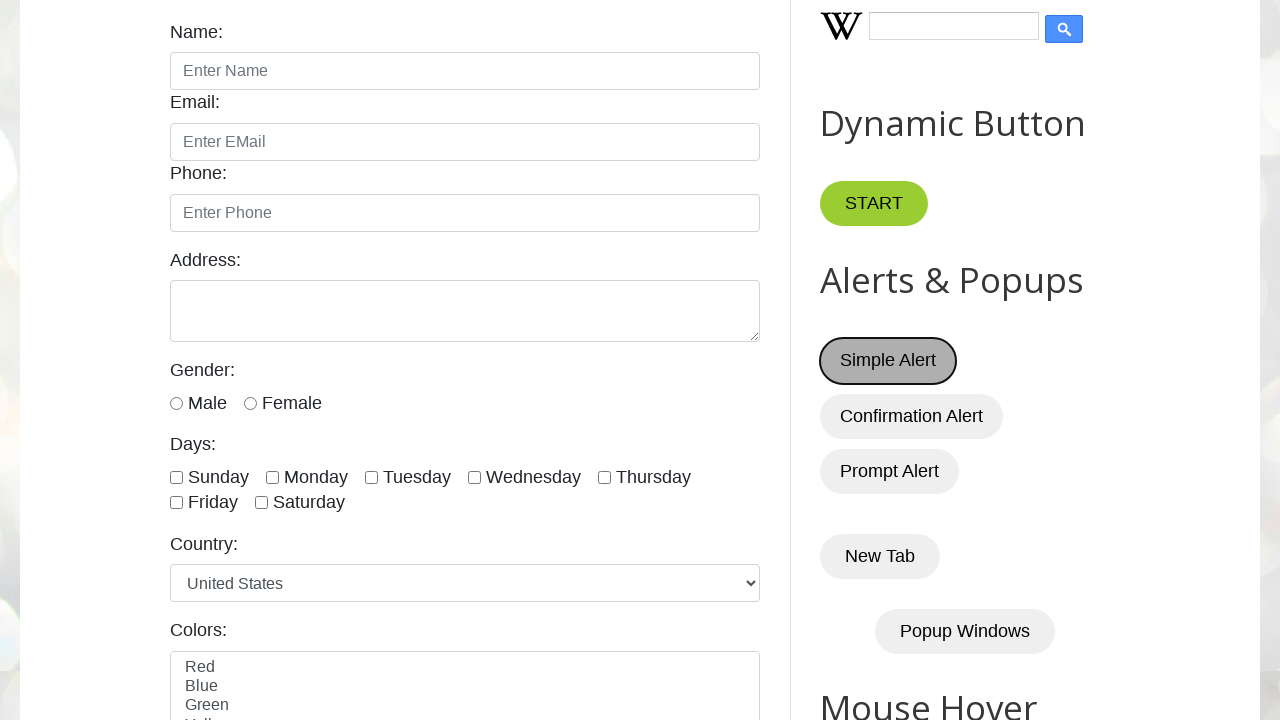

Waited for dialog to be handled
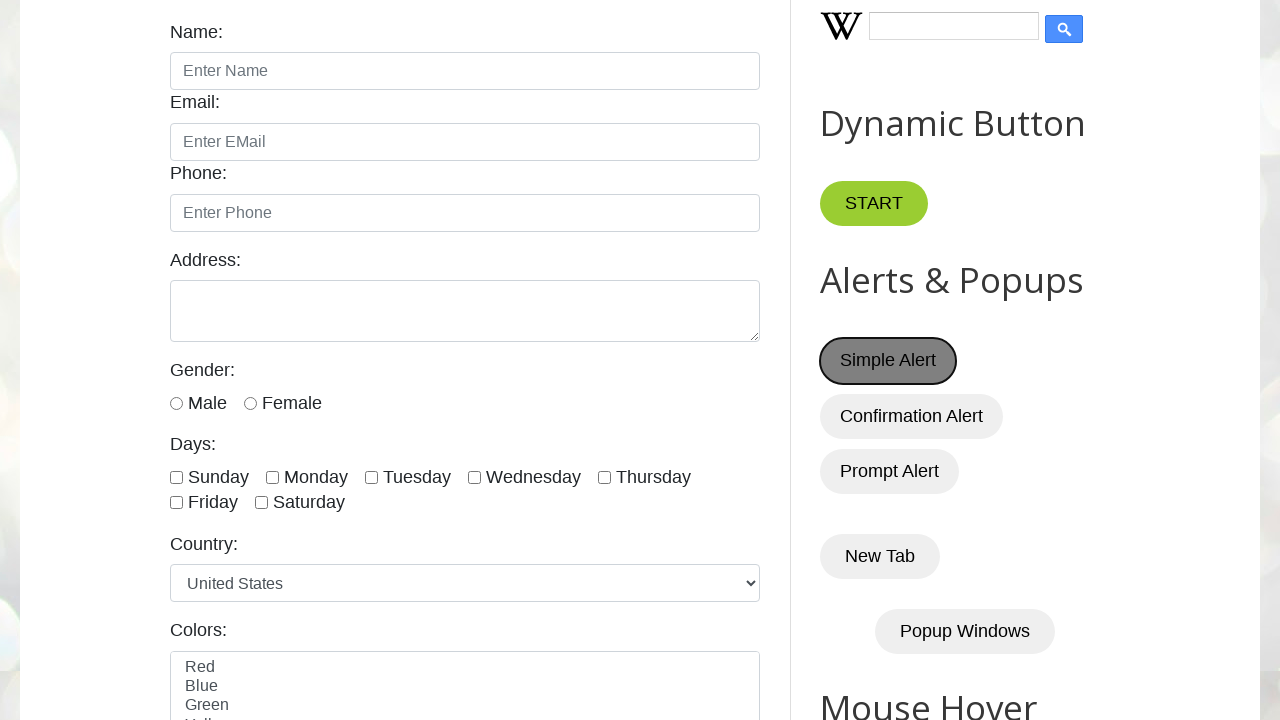

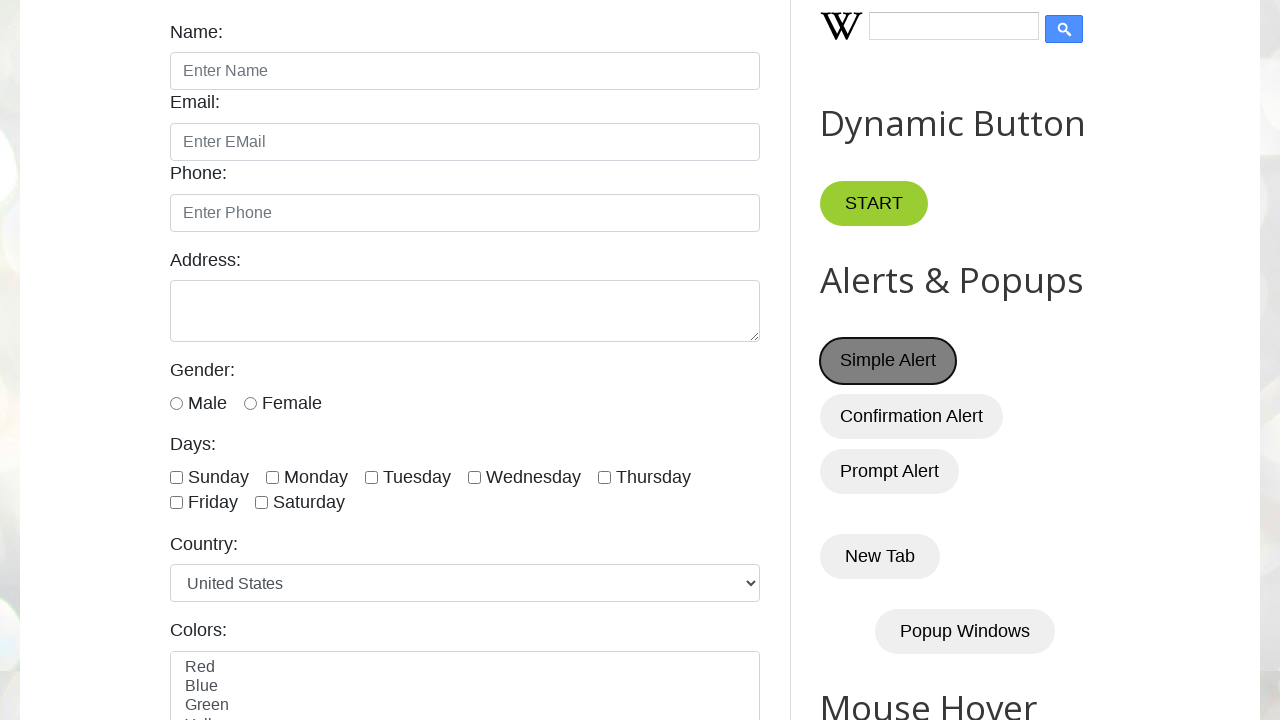